Tests drag and drop functionality by dragging an element and dropping it onto a target droppable area within an iframe

Starting URL: https://jqueryui.com/droppable/

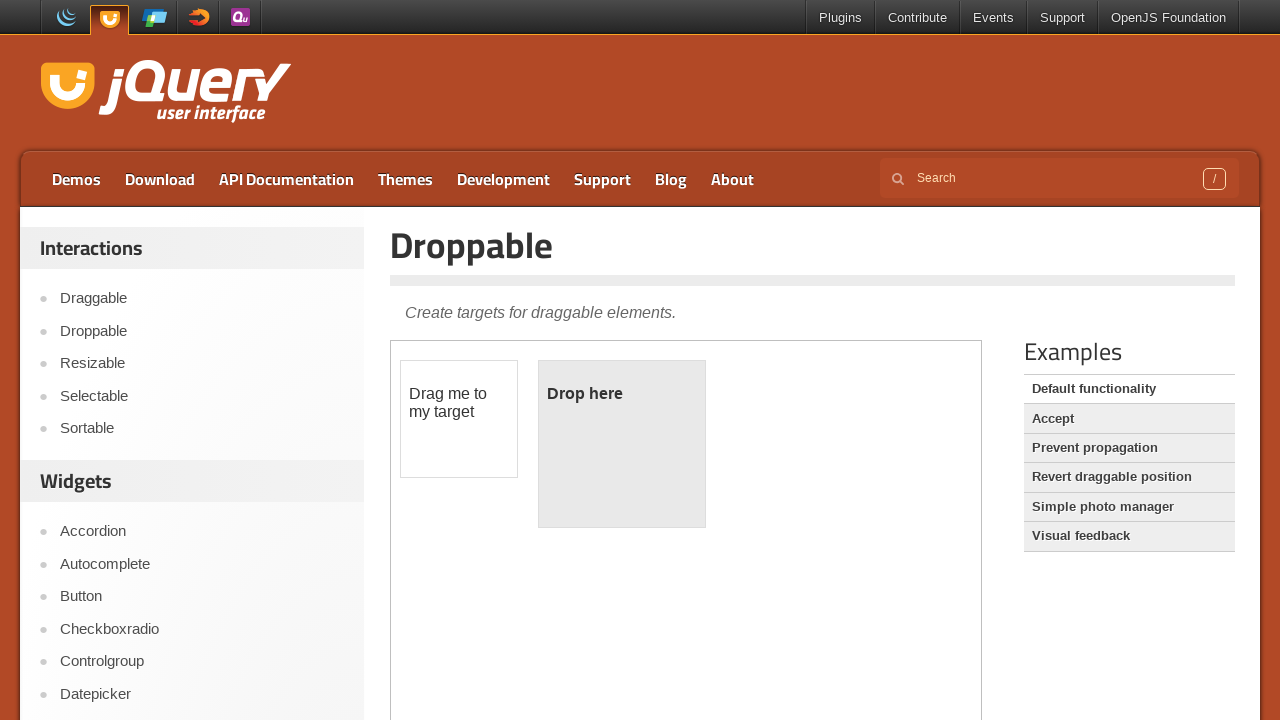

Located the iframe containing drag and drop demo
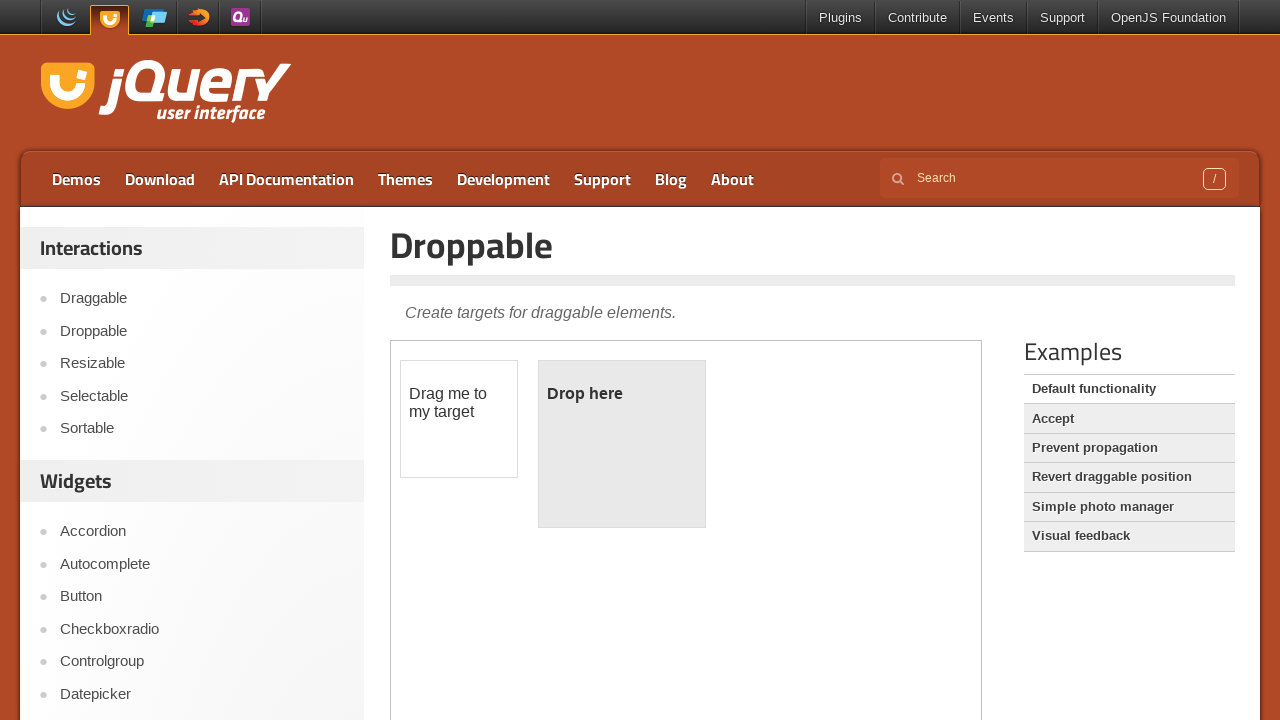

Located draggable element
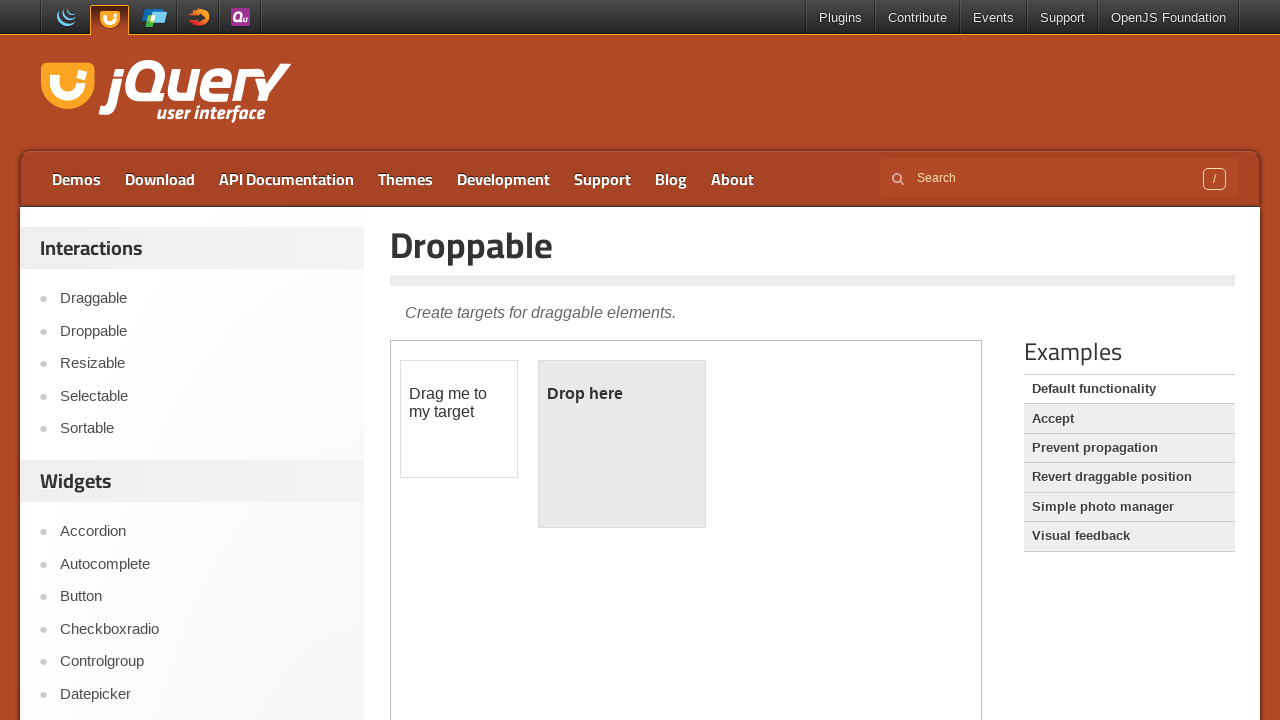

Located droppable target element
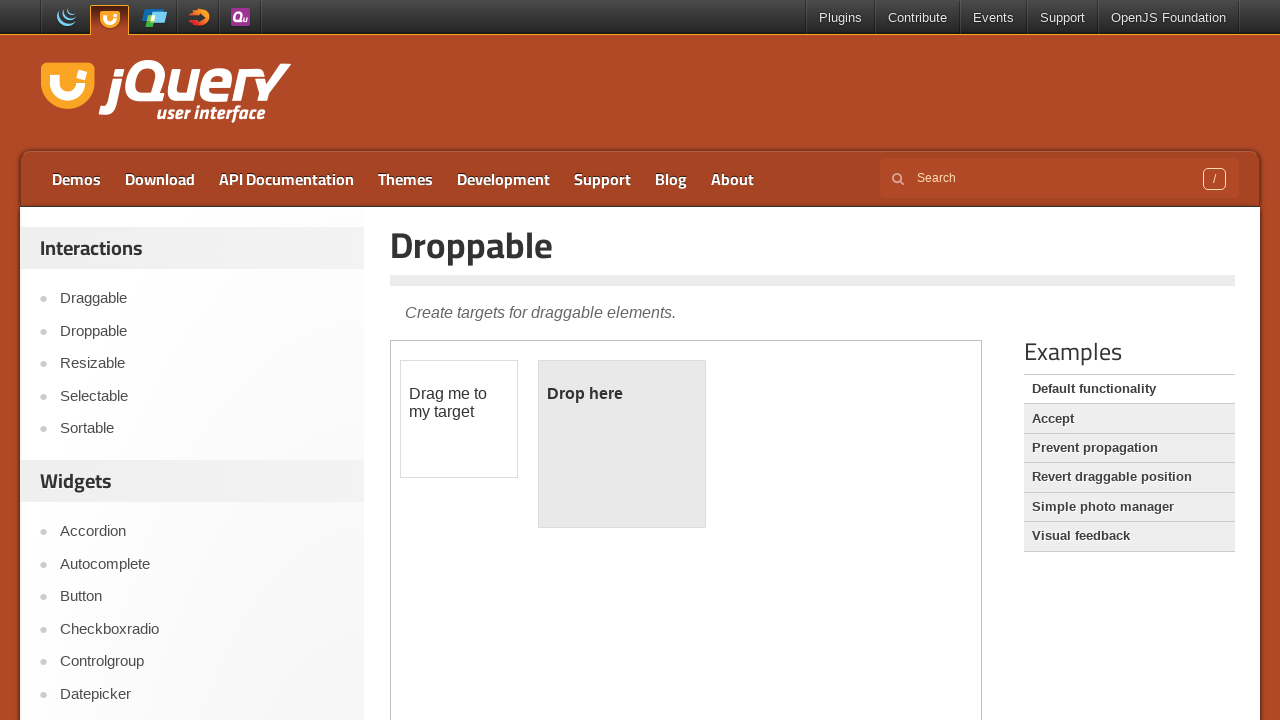

Retrieved bounding box for draggable element
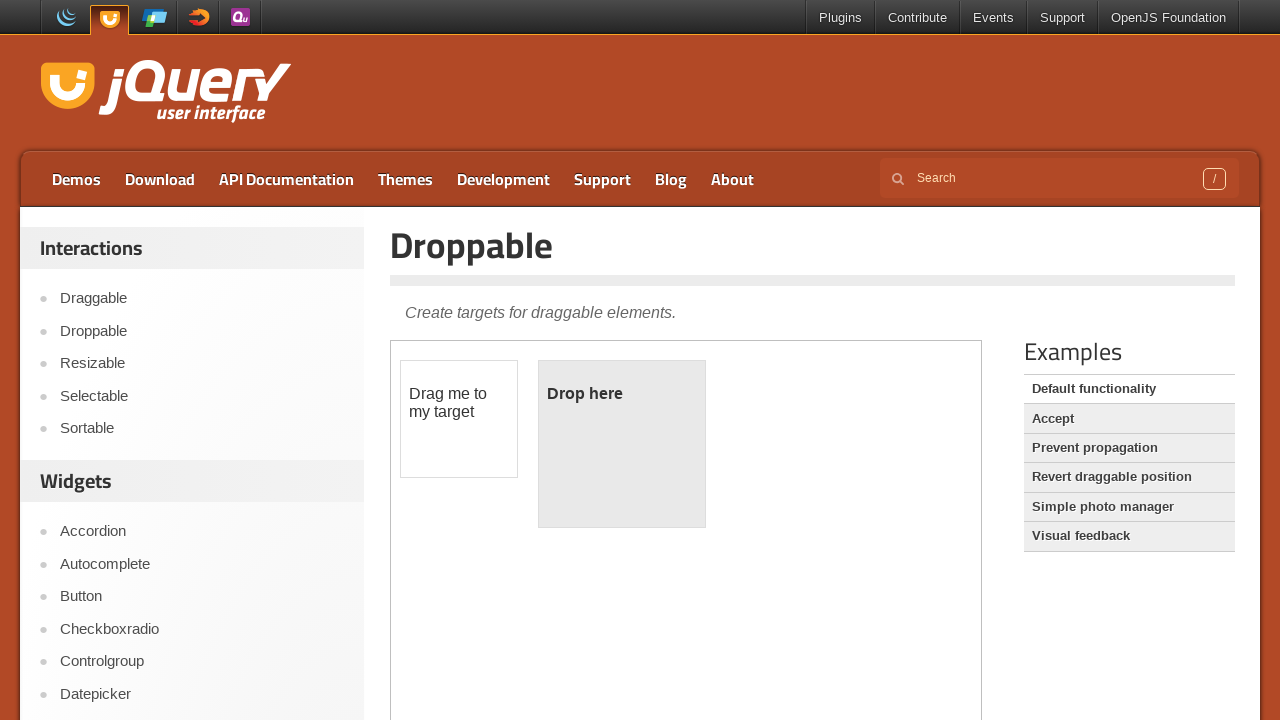

Retrieved bounding box for droppable element
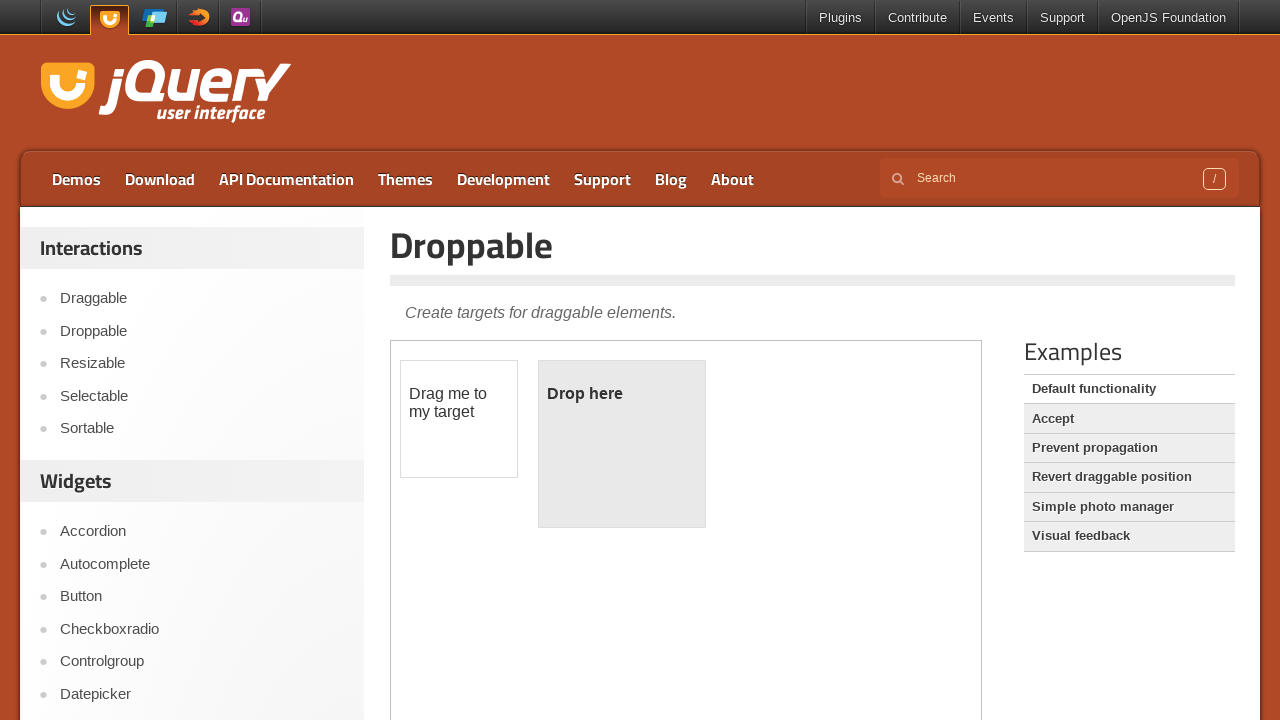

Moved mouse to center of draggable element at (459, 419)
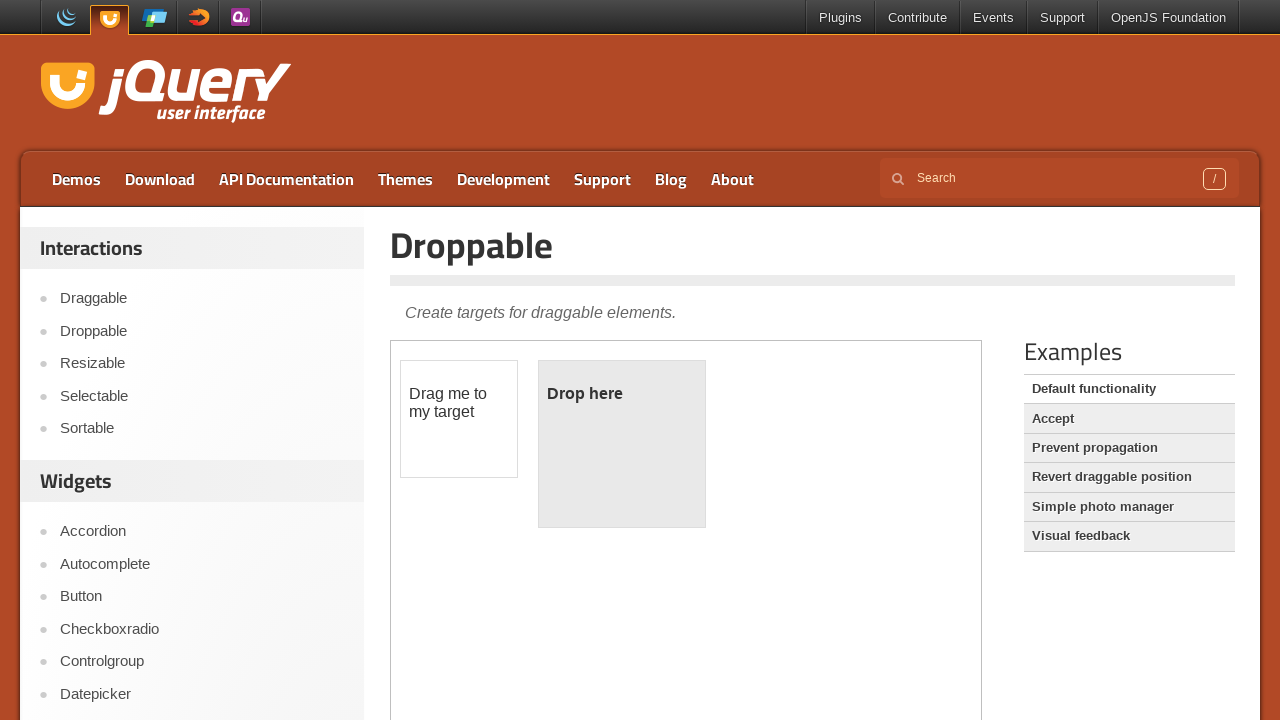

Pressed mouse button down on draggable element at (459, 419)
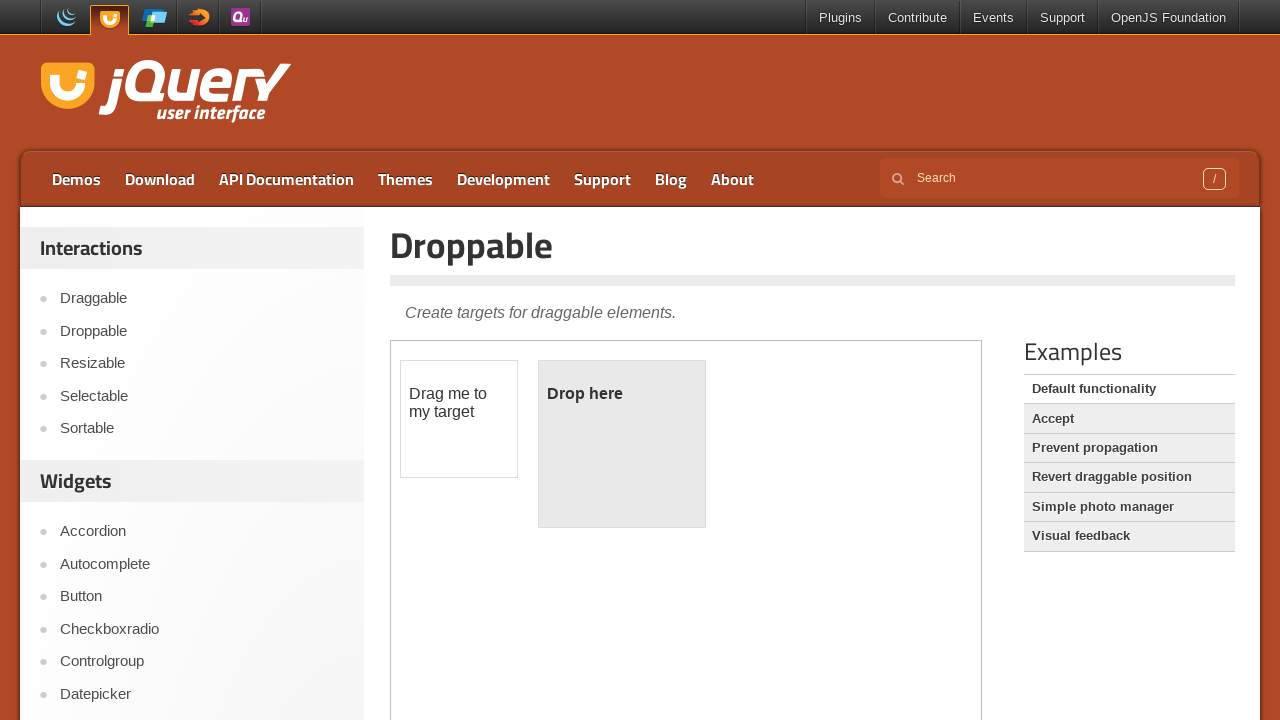

Moved mouse to center of droppable target element at (622, 444)
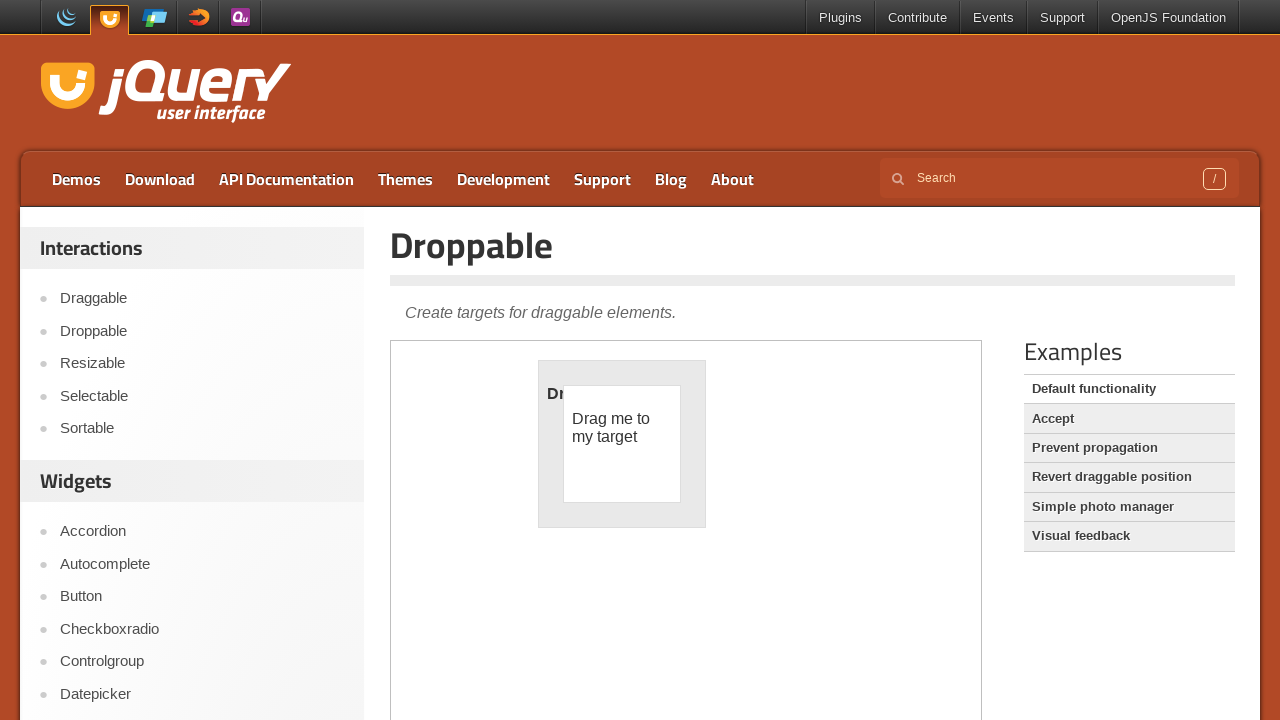

Released mouse button to complete drag and drop operation at (622, 444)
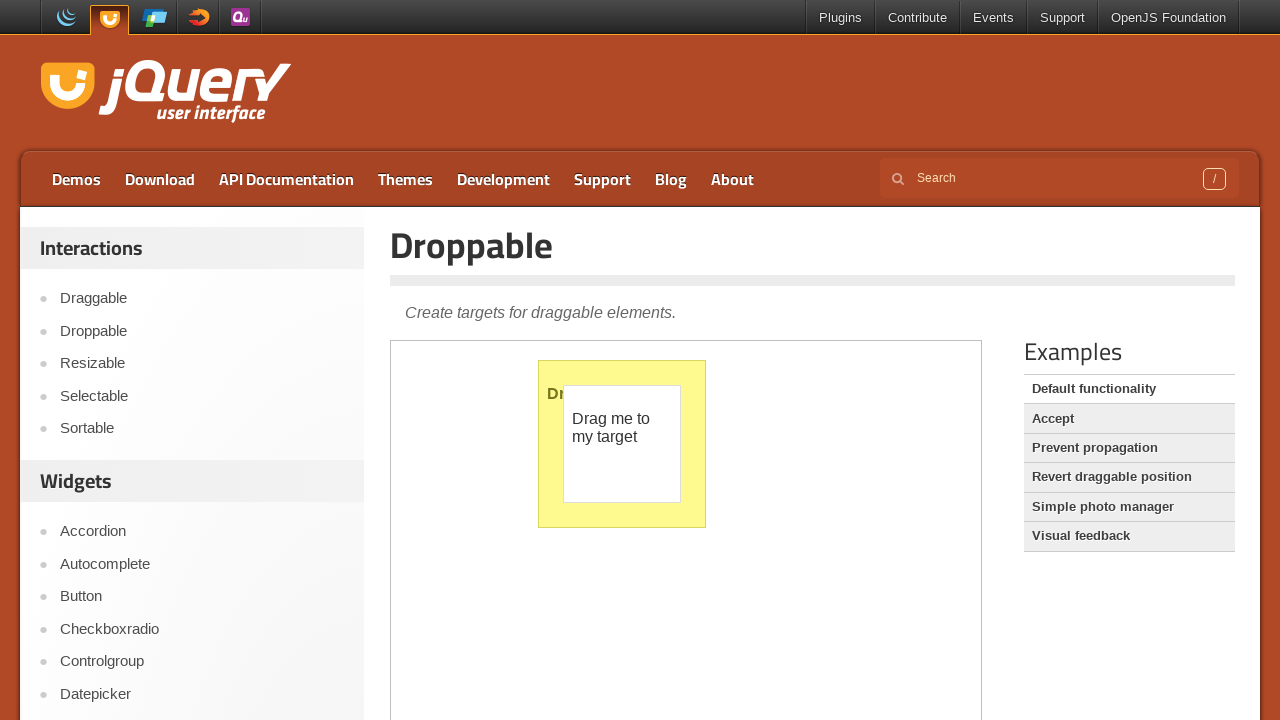

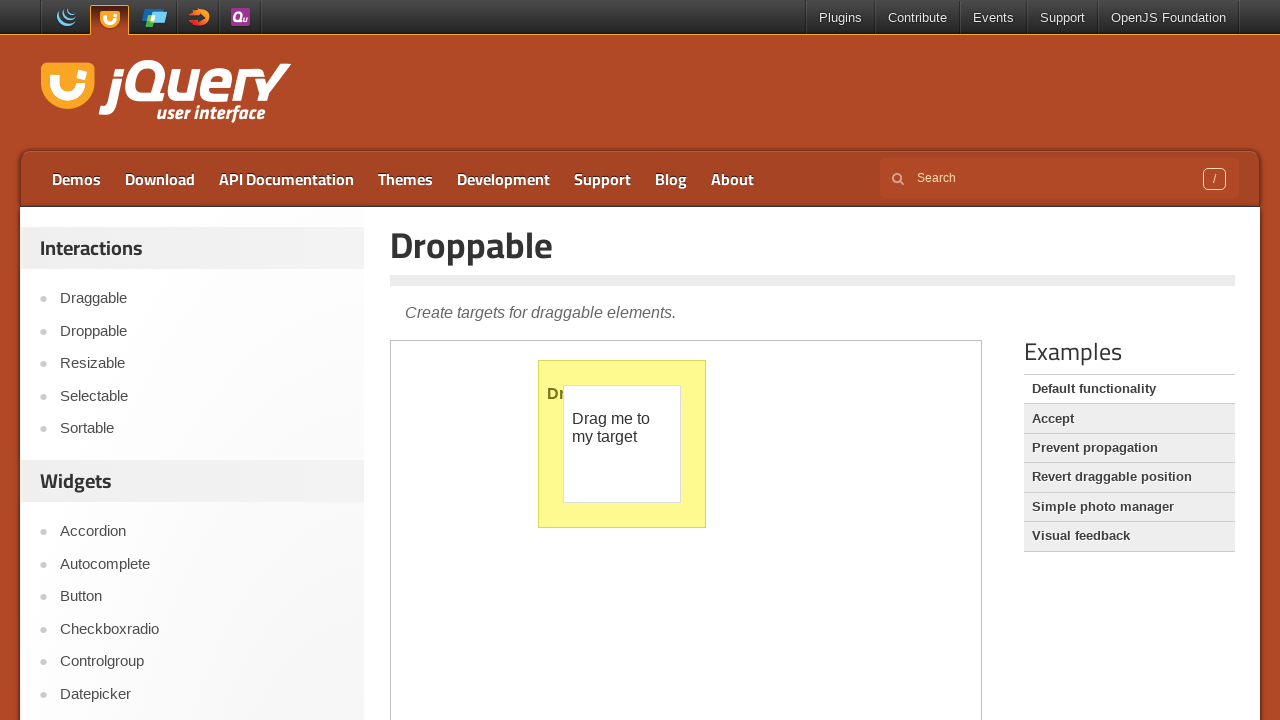